Tests 7-character validation with mixed characters "Aqwe23*", expecting a valid result

Starting URL: https://testpages.eviltester.com/styled/apps/7charval/simple7charvalidation.html

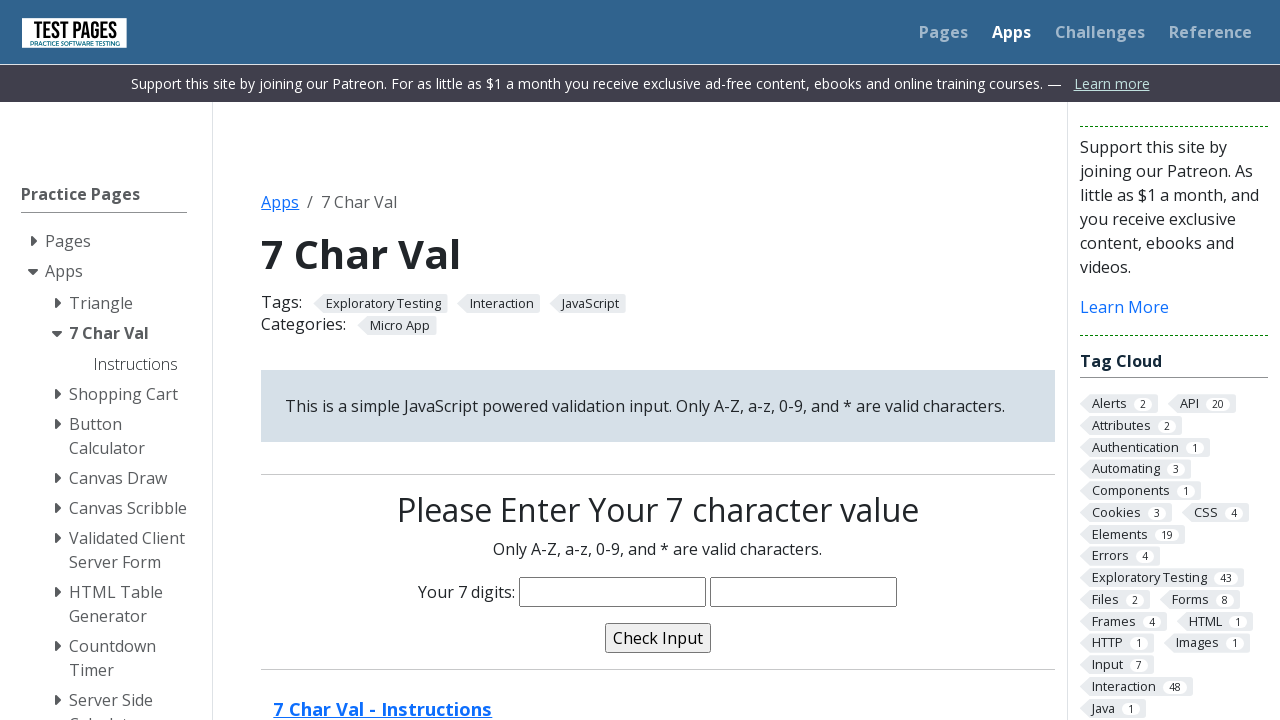

Filled characters field with mixed characters 'Aqwe23*' on input[name='characters']
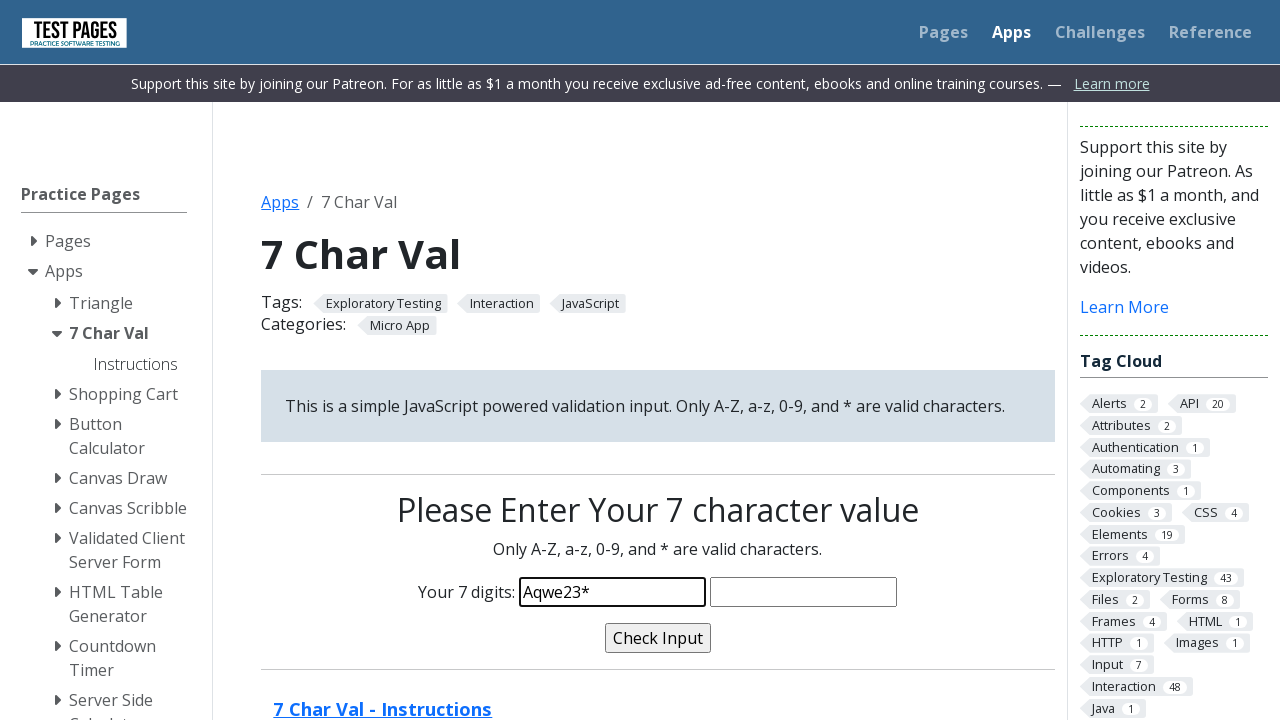

Clicked validate button at (658, 638) on input[name='validate']
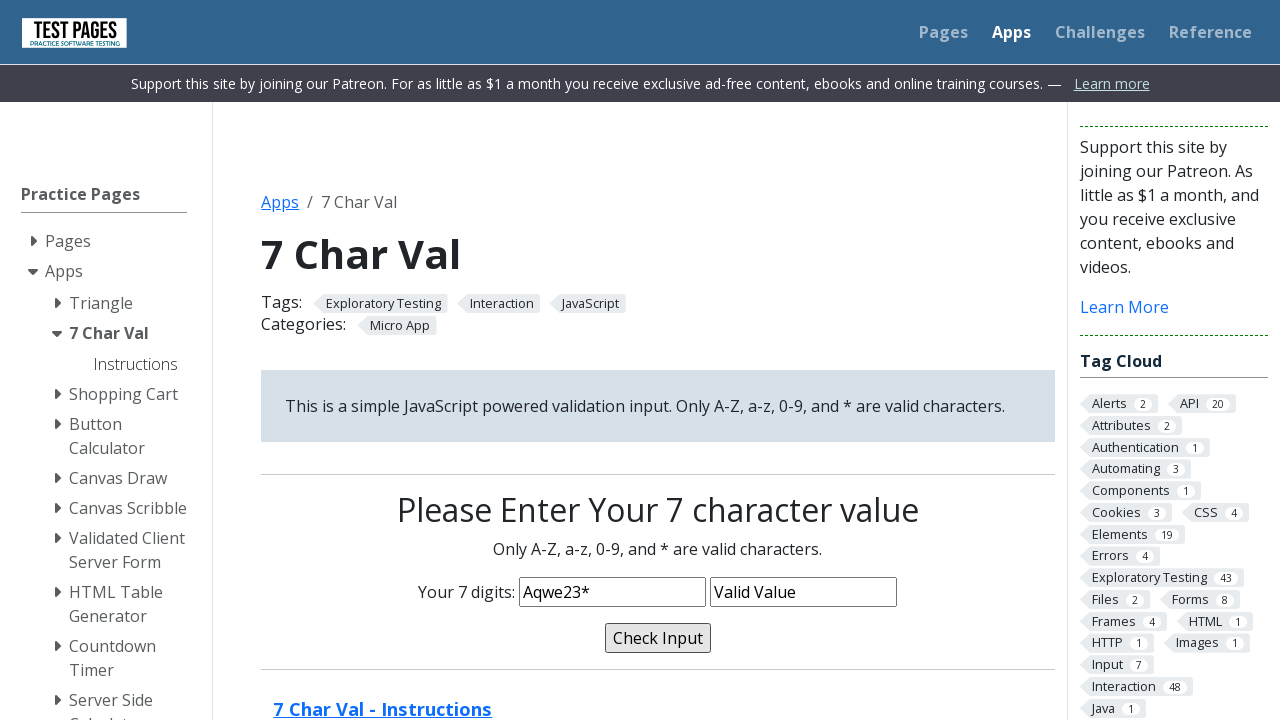

Validation message appeared
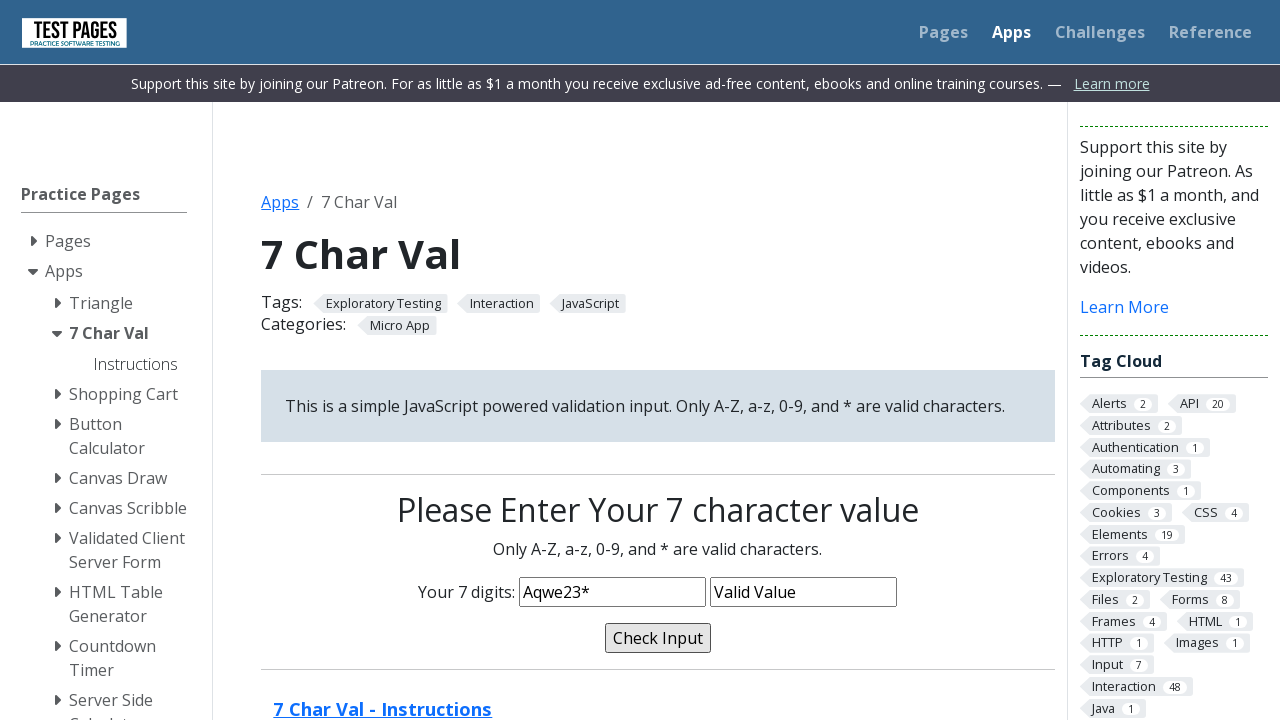

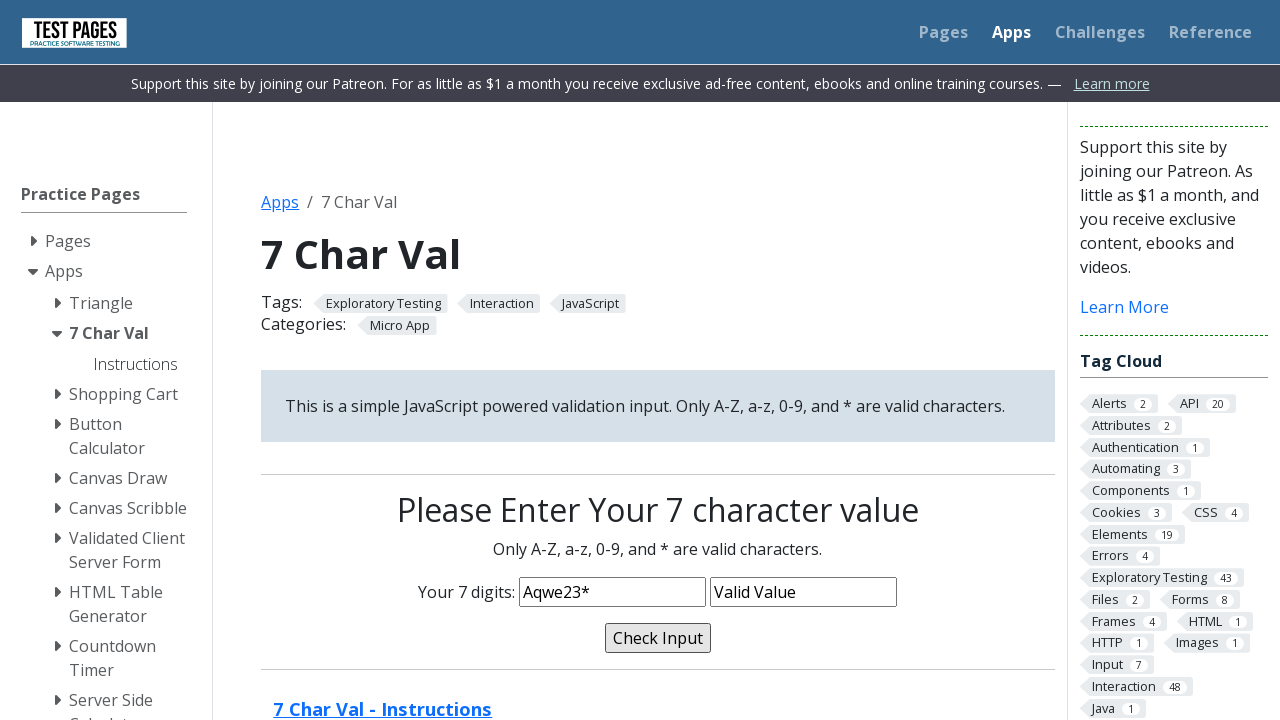